Tests navigation on a practice automation page by clicking links in the footer section's first column, opening each in a new tab using Ctrl+Enter, and switching between the opened windows.

Starting URL: https://rahulshettyacademy.com/AutomationPractice/

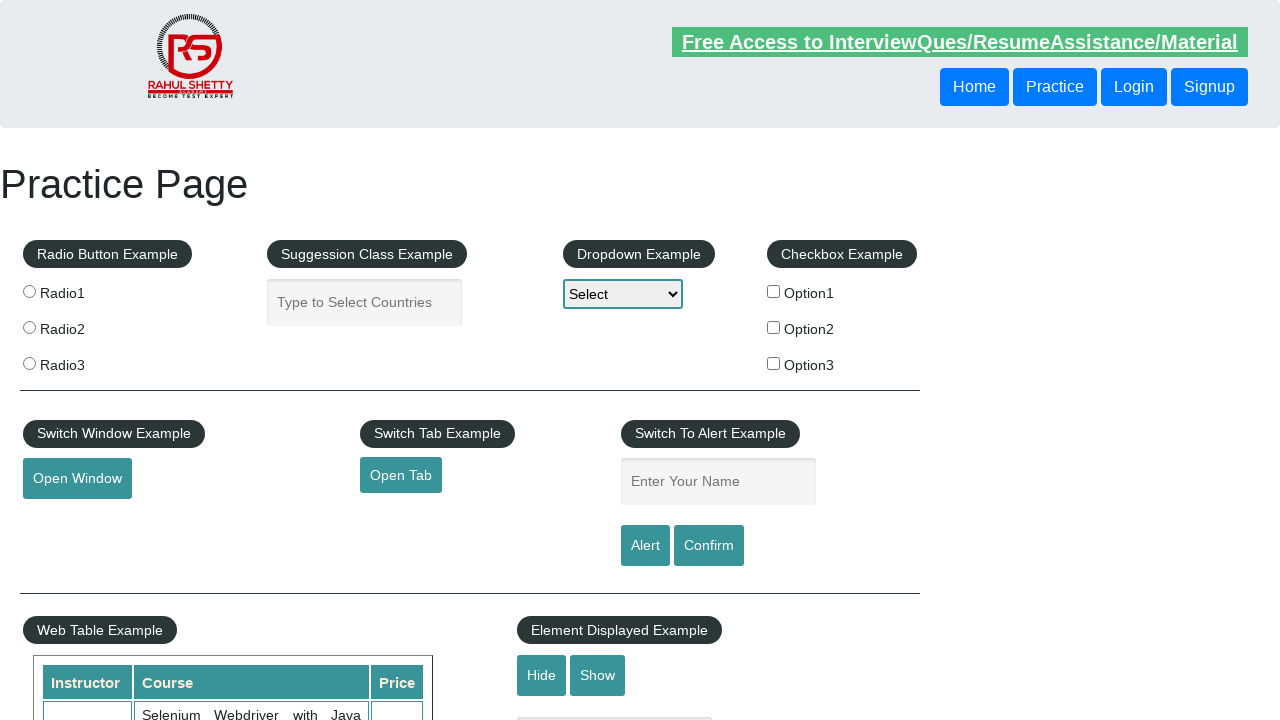

Waited for footer section (#gf-BIG) to load
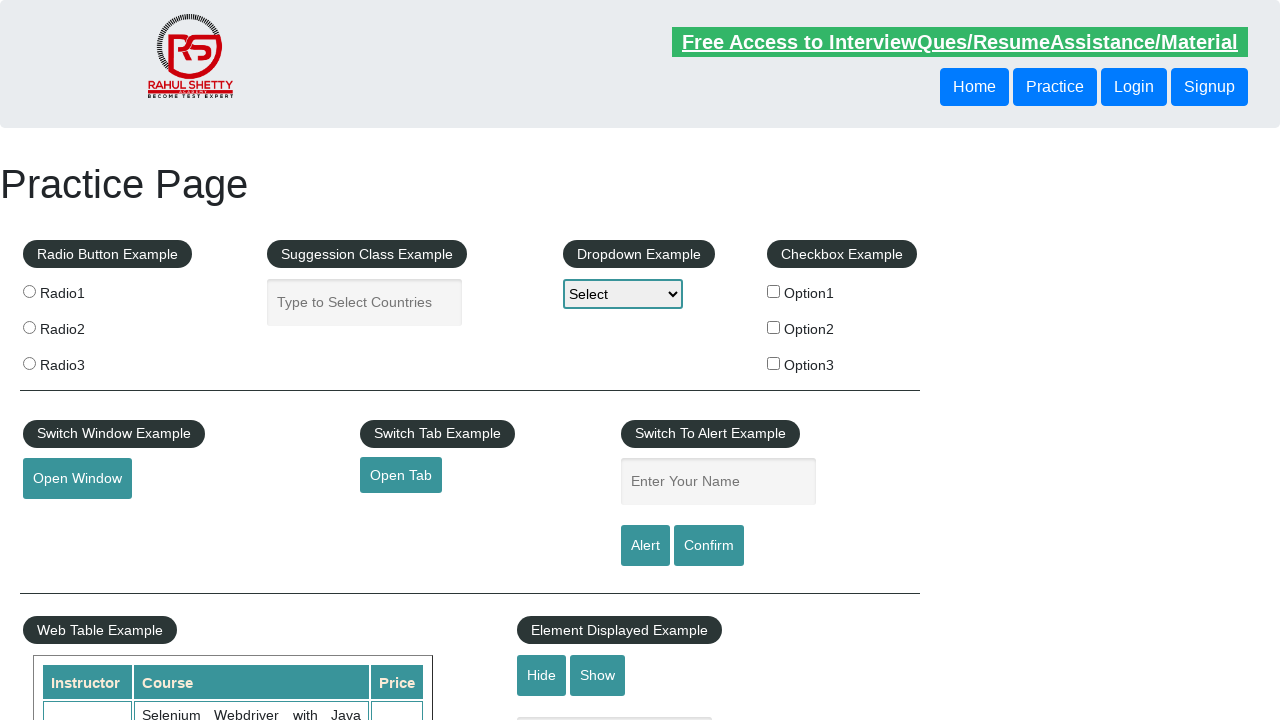

Located all links in footer's first column
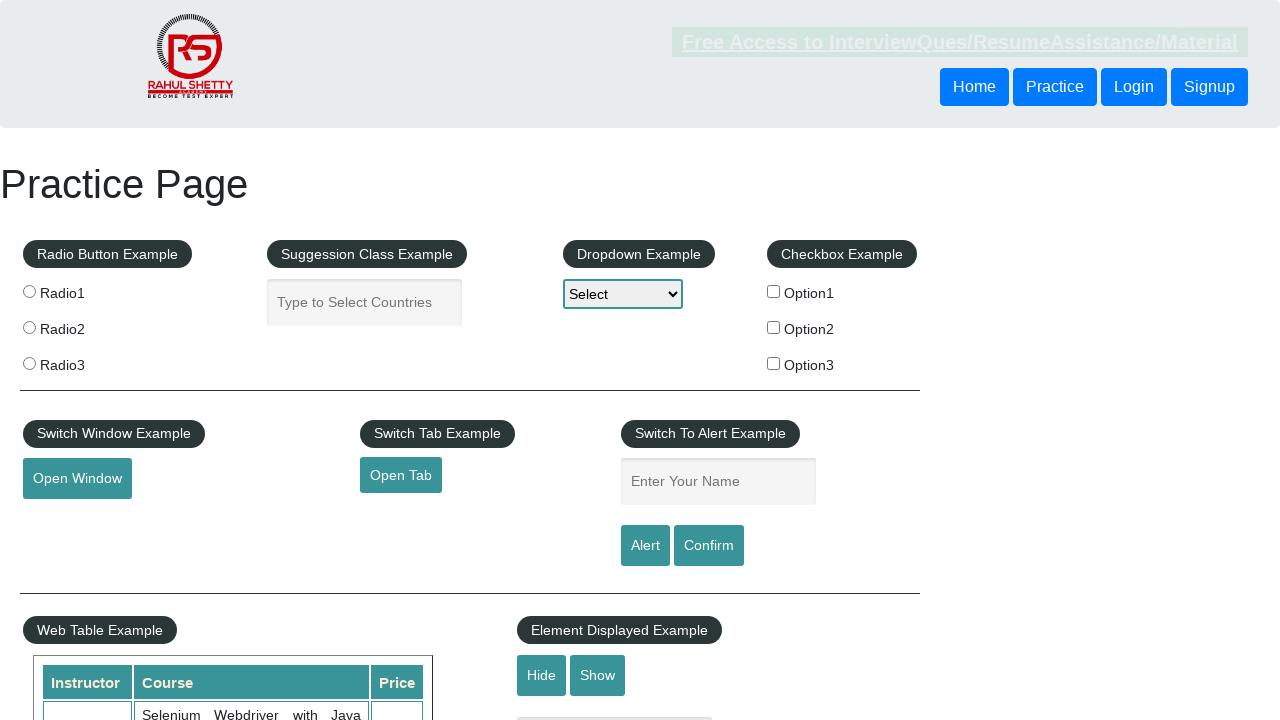

Found 5 links in footer's first column
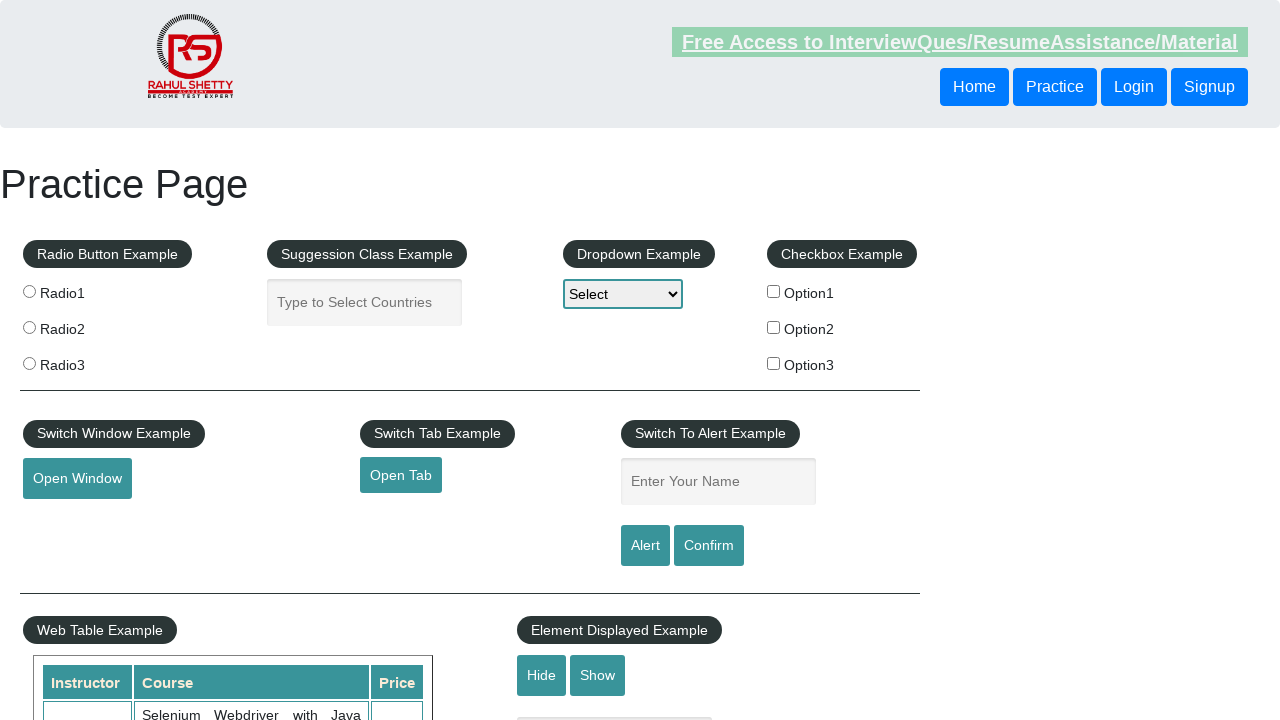

Clicked footer link 1 with Ctrl+Enter to open in new tab at (157, 482) on xpath=//div[@id='gf-BIG']//table/tbody/tr/td[1]/ul//a >> nth=0
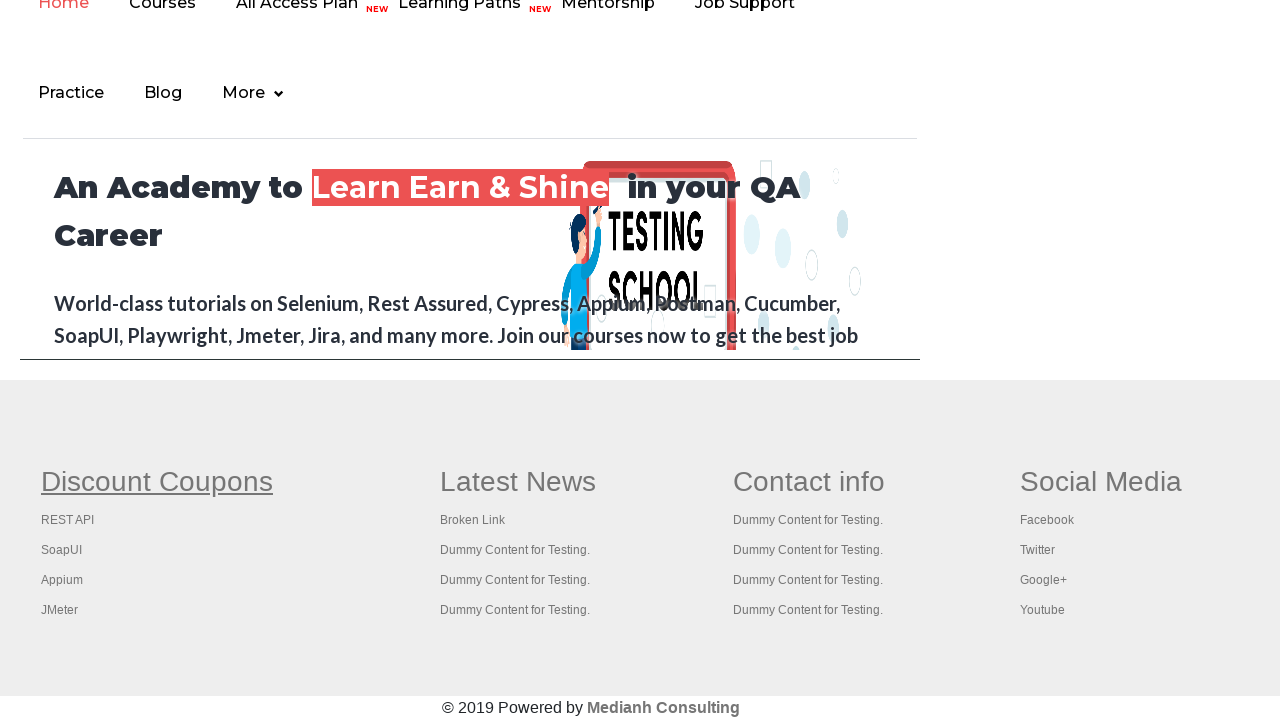

Waited 2 seconds for new tab to open and load
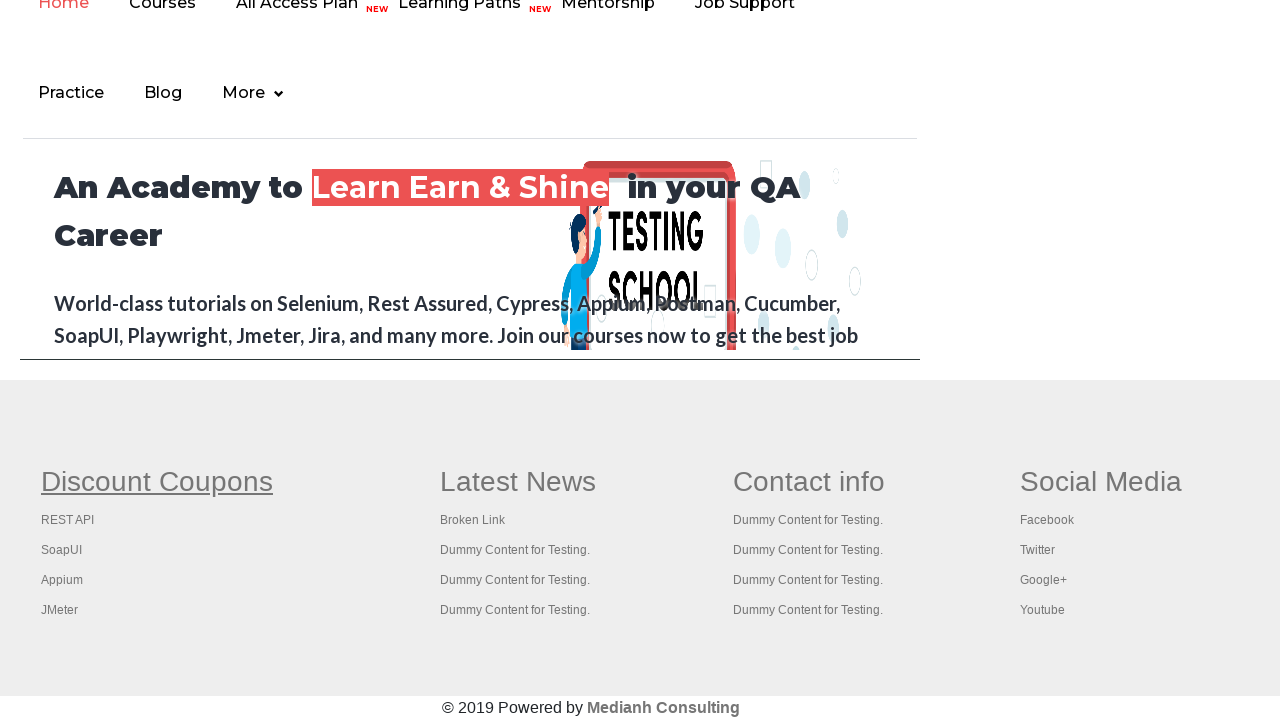

Clicked footer link 2 with Ctrl+Enter to open in new tab at (68, 520) on xpath=//div[@id='gf-BIG']//table/tbody/tr/td[1]/ul//a >> nth=1
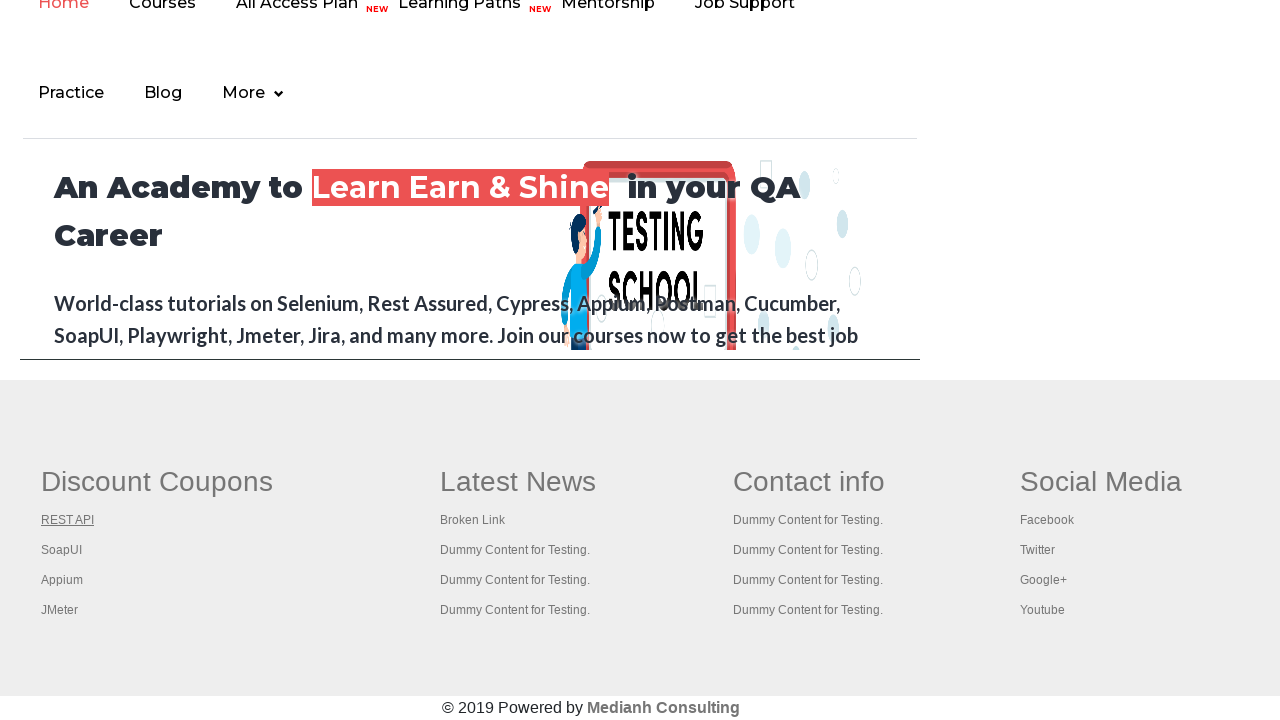

Waited 2 seconds for new tab to open and load
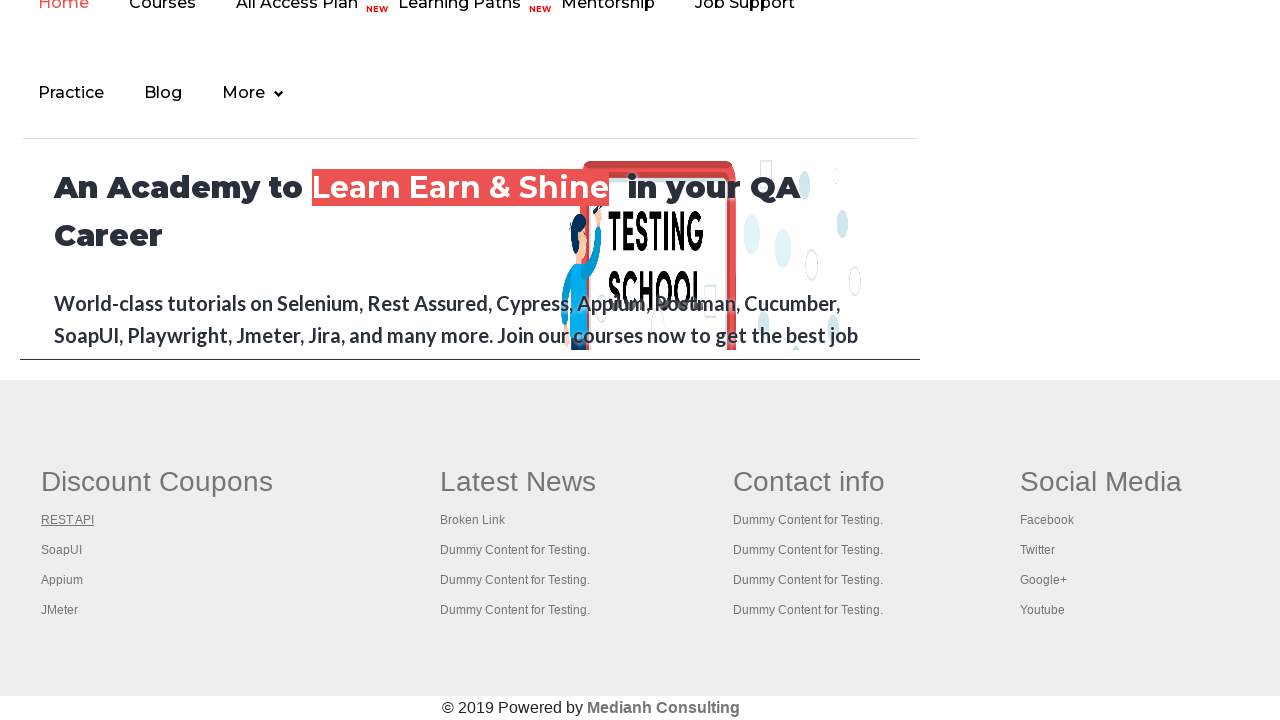

Clicked footer link 3 with Ctrl+Enter to open in new tab at (62, 550) on xpath=//div[@id='gf-BIG']//table/tbody/tr/td[1]/ul//a >> nth=2
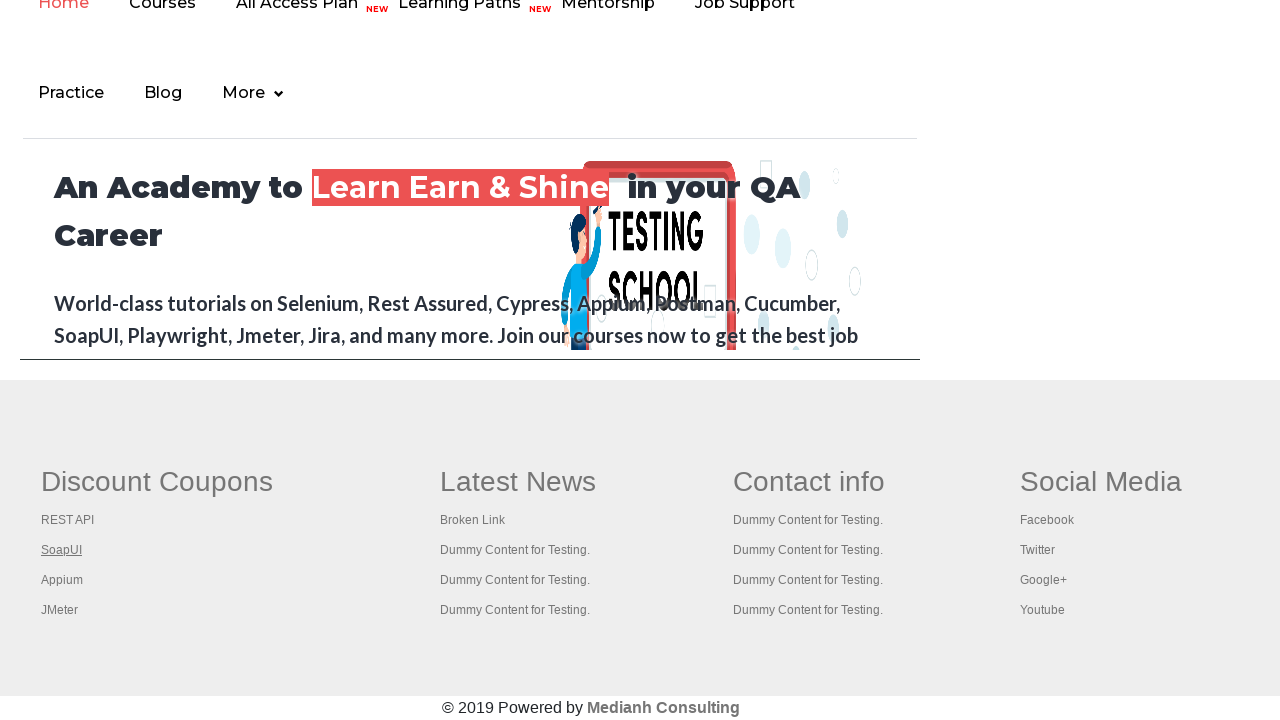

Waited 2 seconds for new tab to open and load
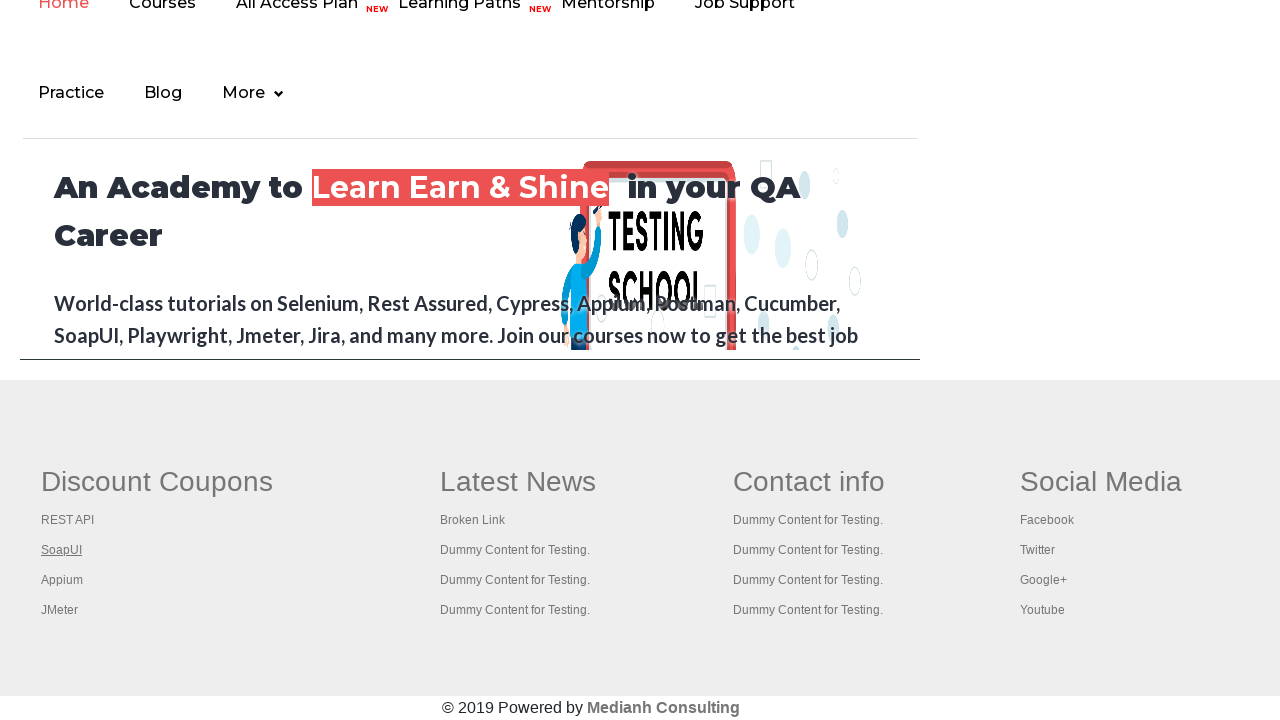

Clicked footer link 4 with Ctrl+Enter to open in new tab at (62, 580) on xpath=//div[@id='gf-BIG']//table/tbody/tr/td[1]/ul//a >> nth=3
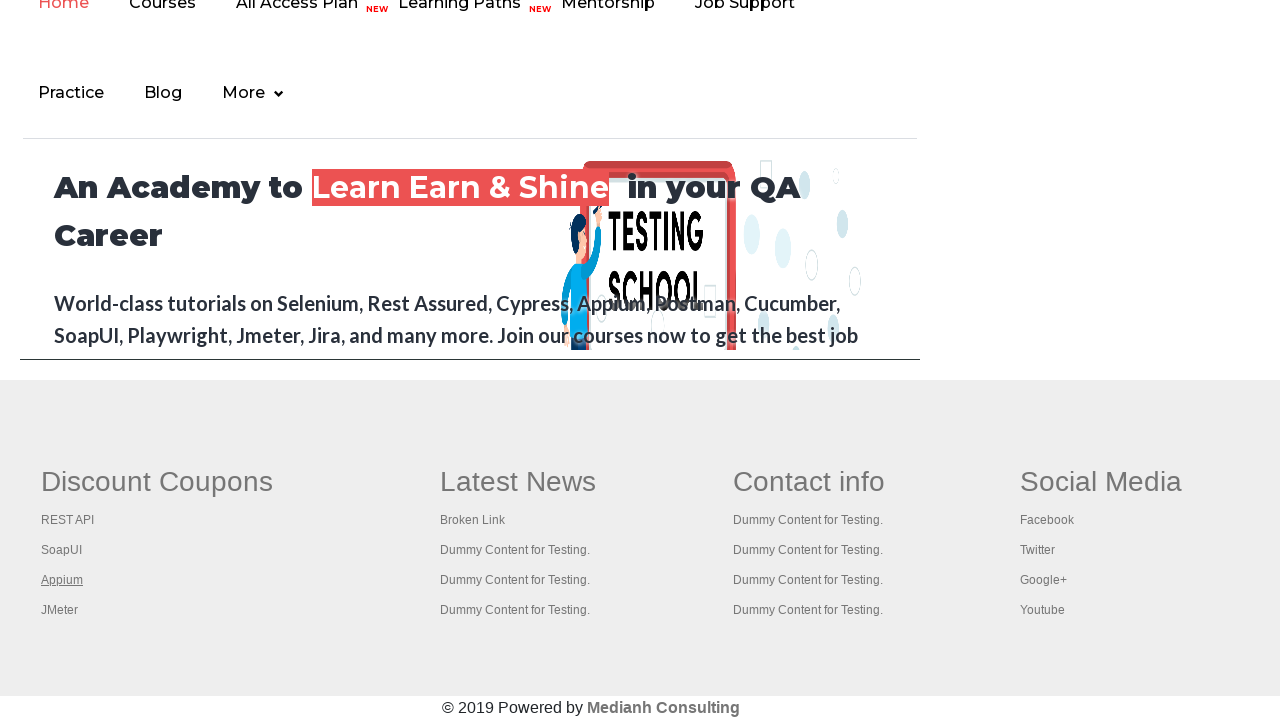

Waited 2 seconds for new tab to open and load
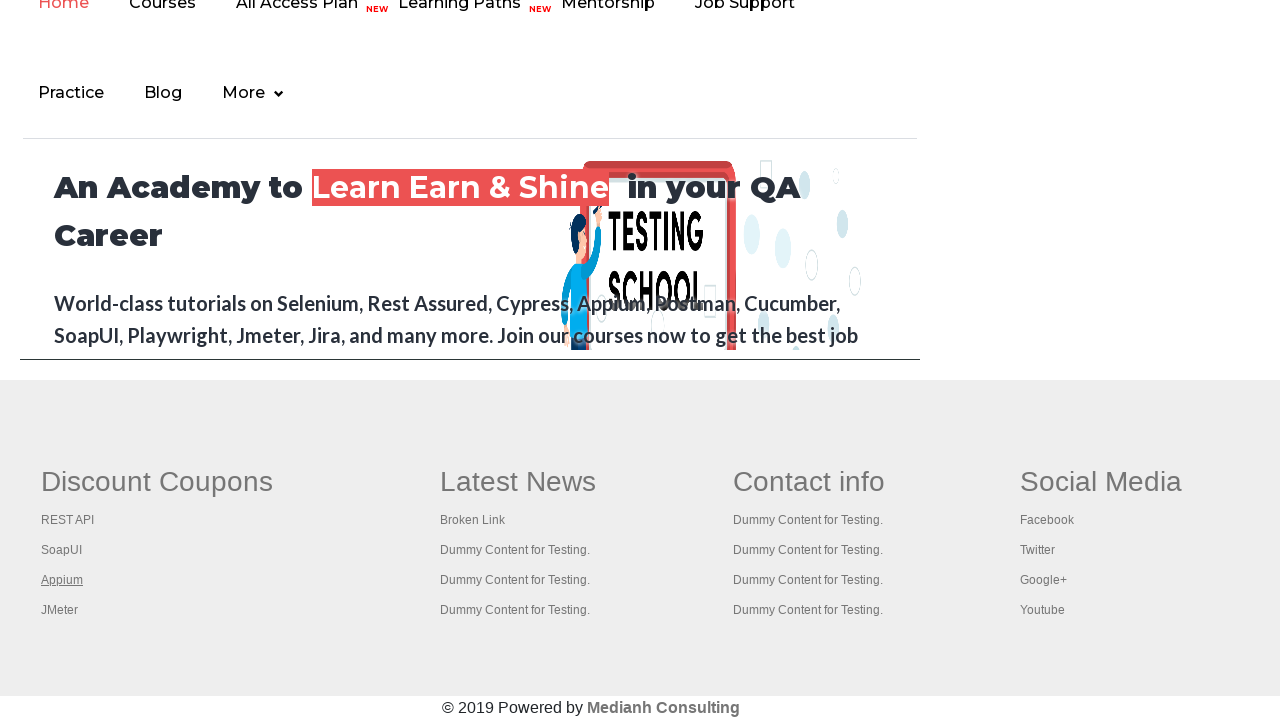

Clicked footer link 5 with Ctrl+Enter to open in new tab at (60, 610) on xpath=//div[@id='gf-BIG']//table/tbody/tr/td[1]/ul//a >> nth=4
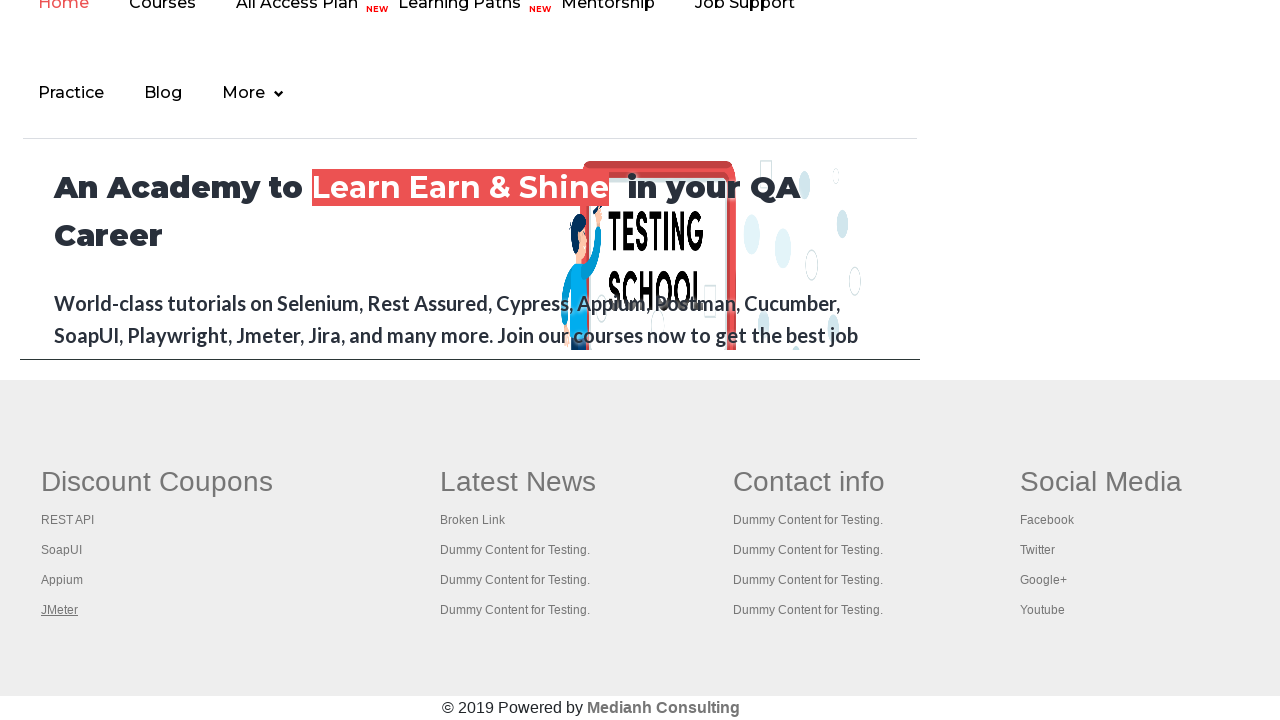

Waited 2 seconds for new tab to open and load
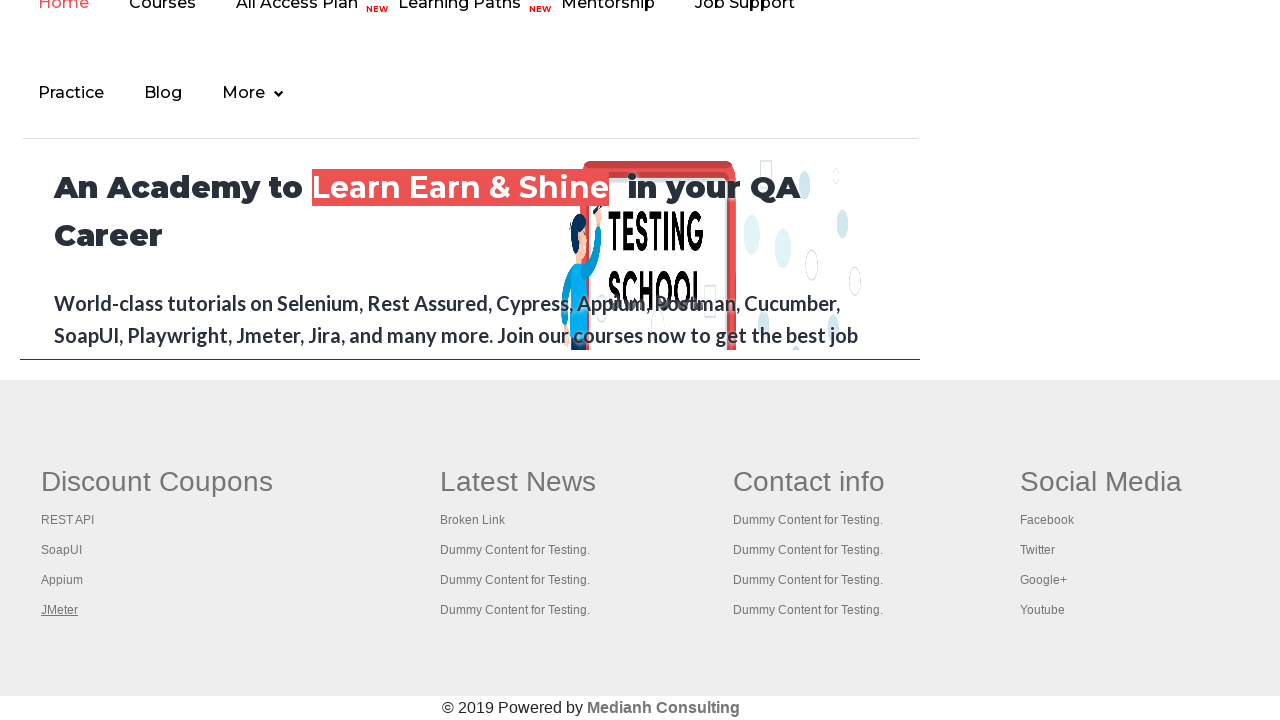

Retrieved all 6 open pages/tabs
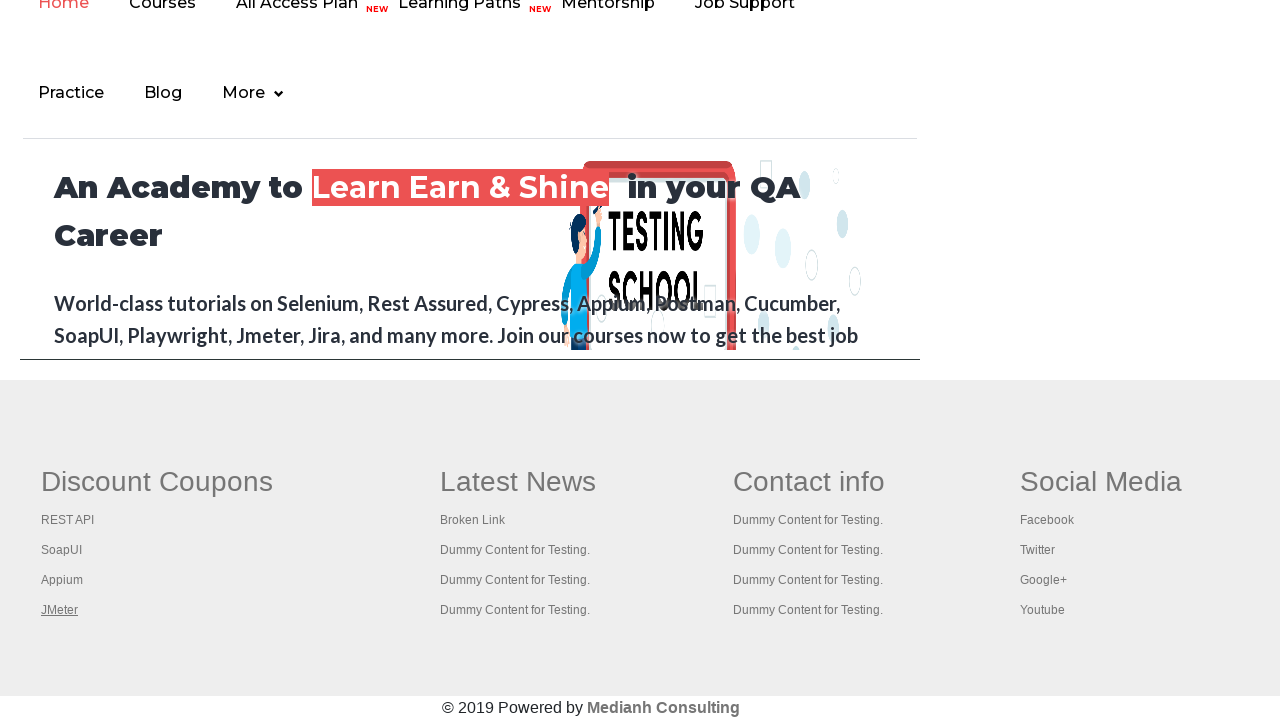

Waited for page to reach domcontentloaded state
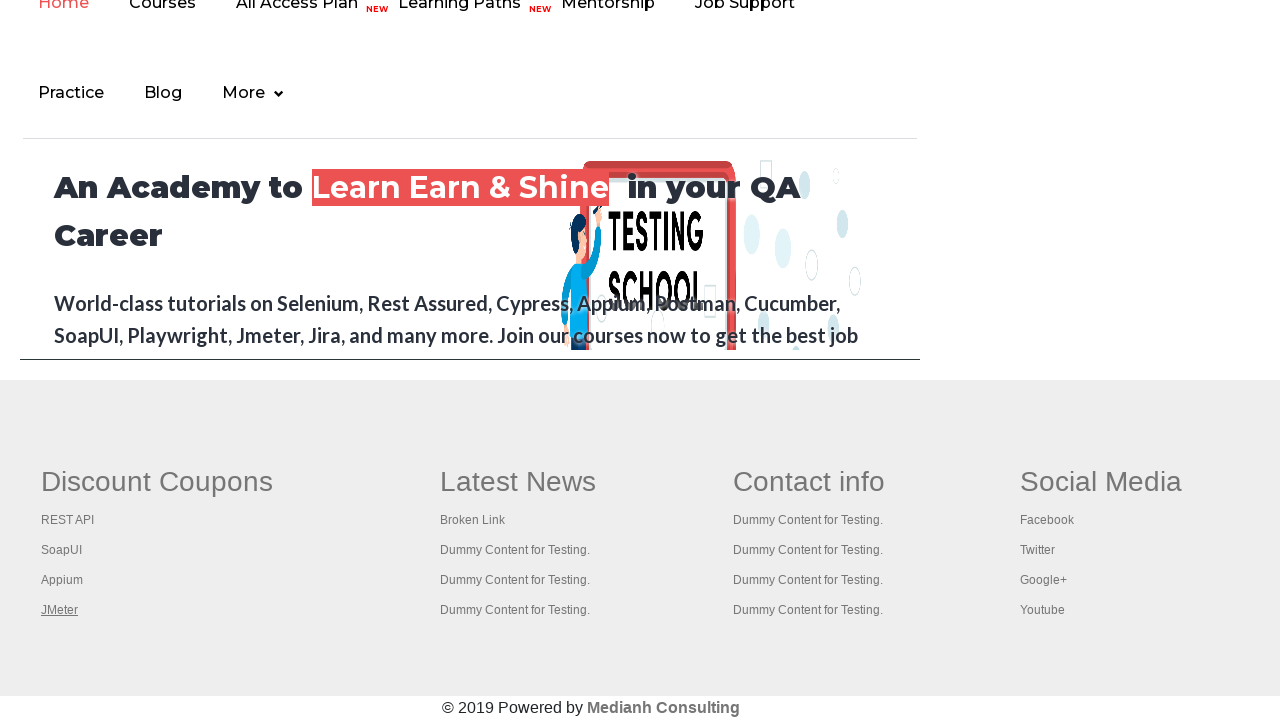

Retrieved and printed page title: Practice Page
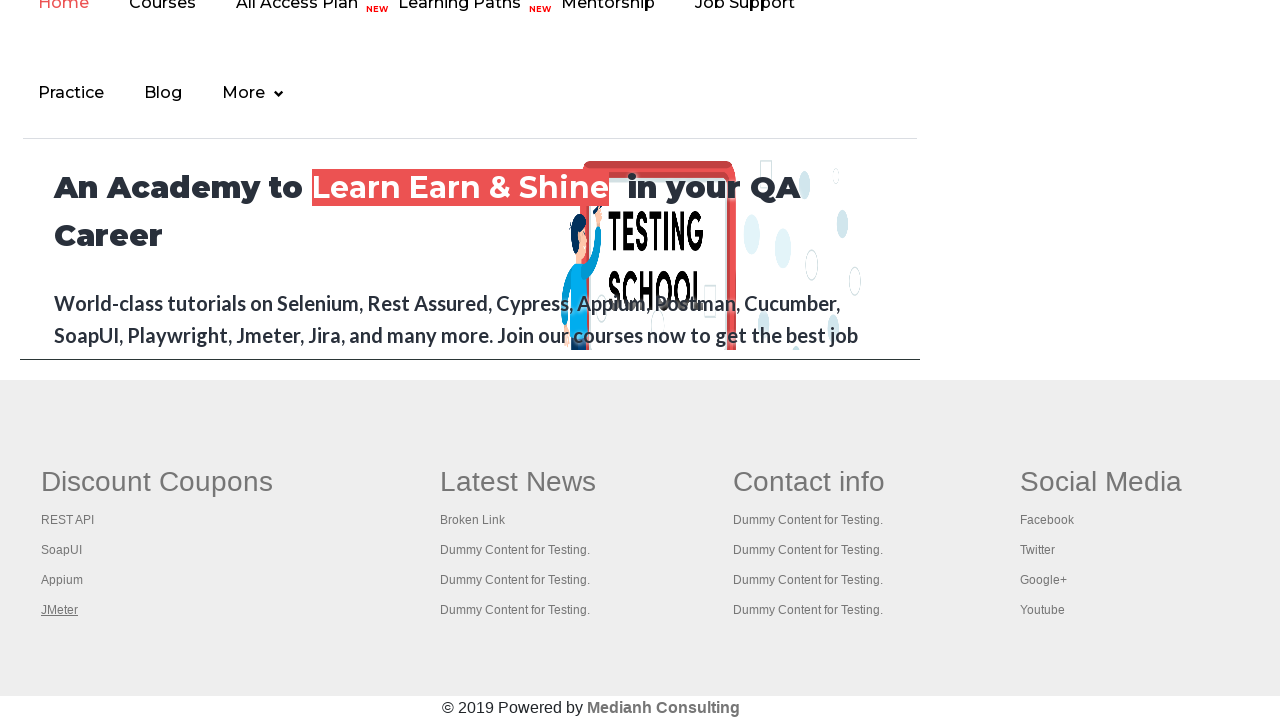

Waited for page to reach domcontentloaded state
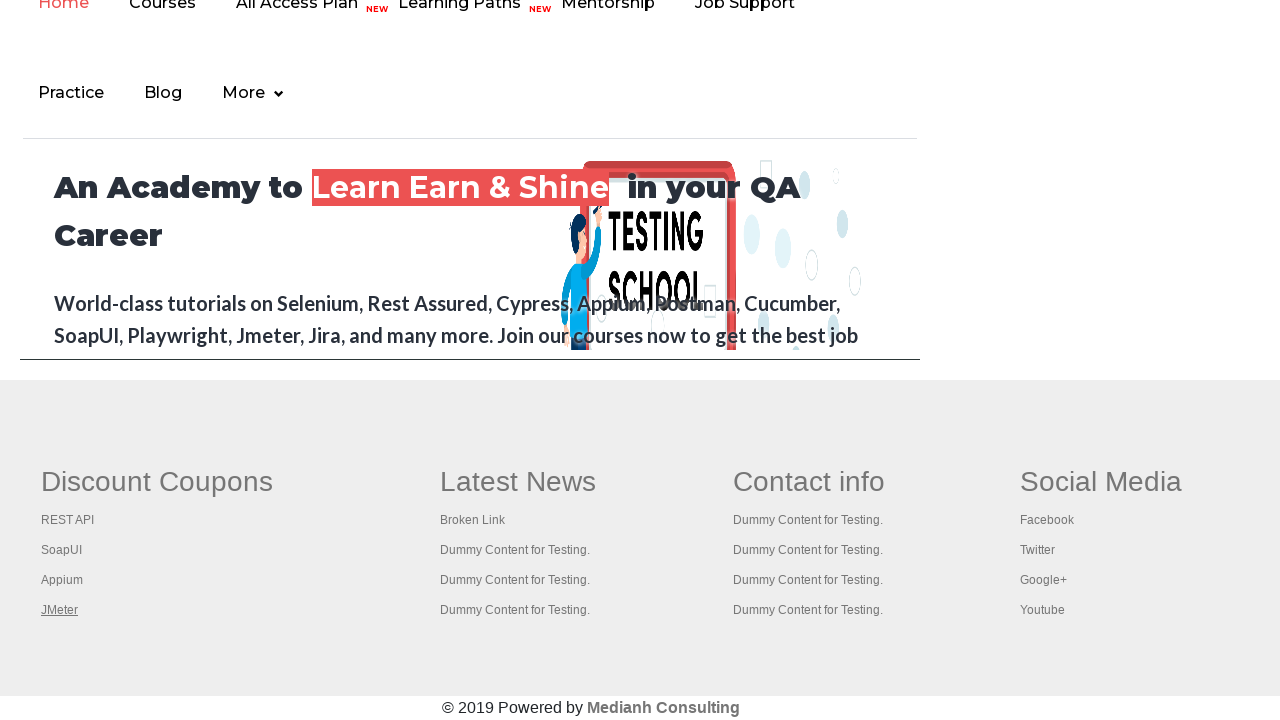

Retrieved and printed page title: Practice Page
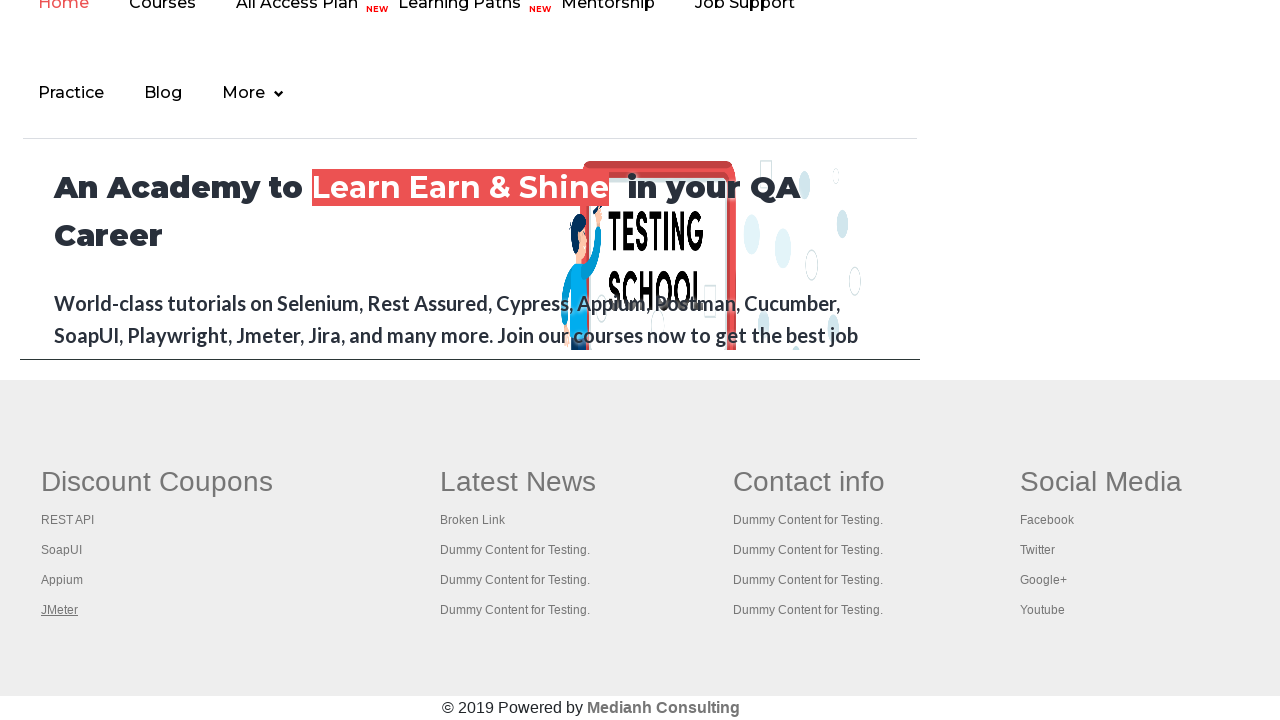

Waited for page to reach domcontentloaded state
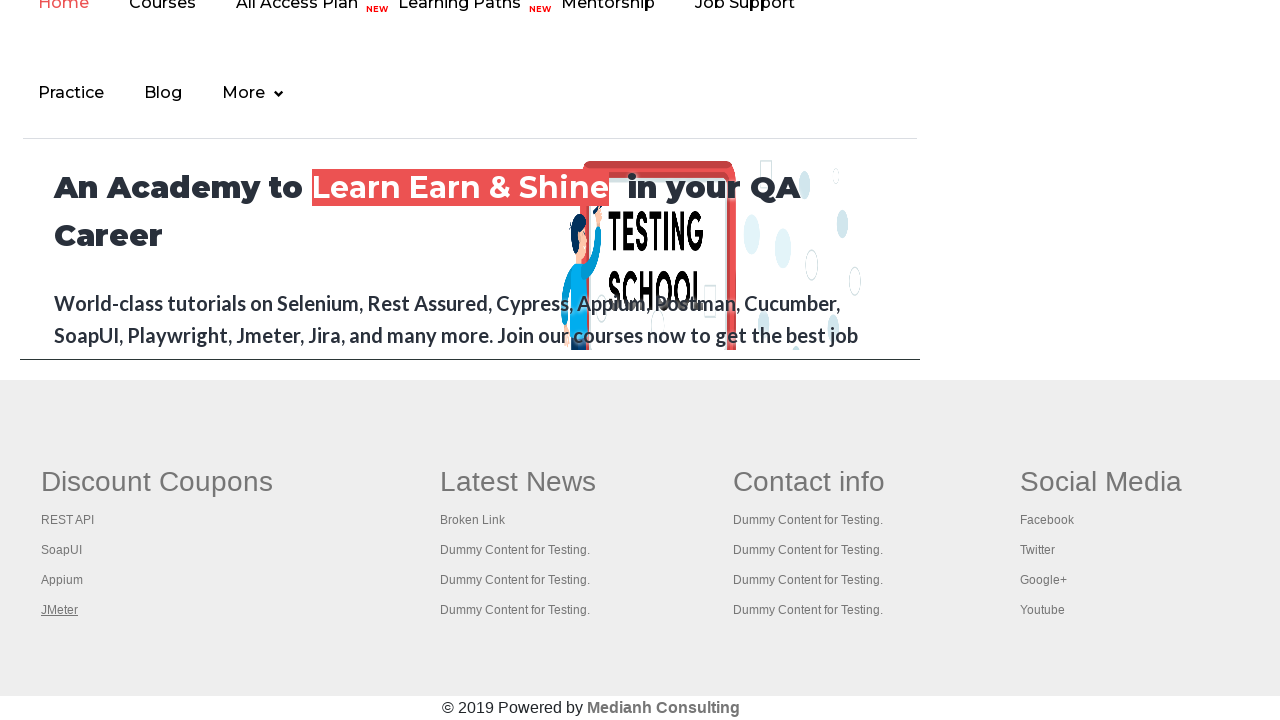

Retrieved and printed page title: REST API Tutorial
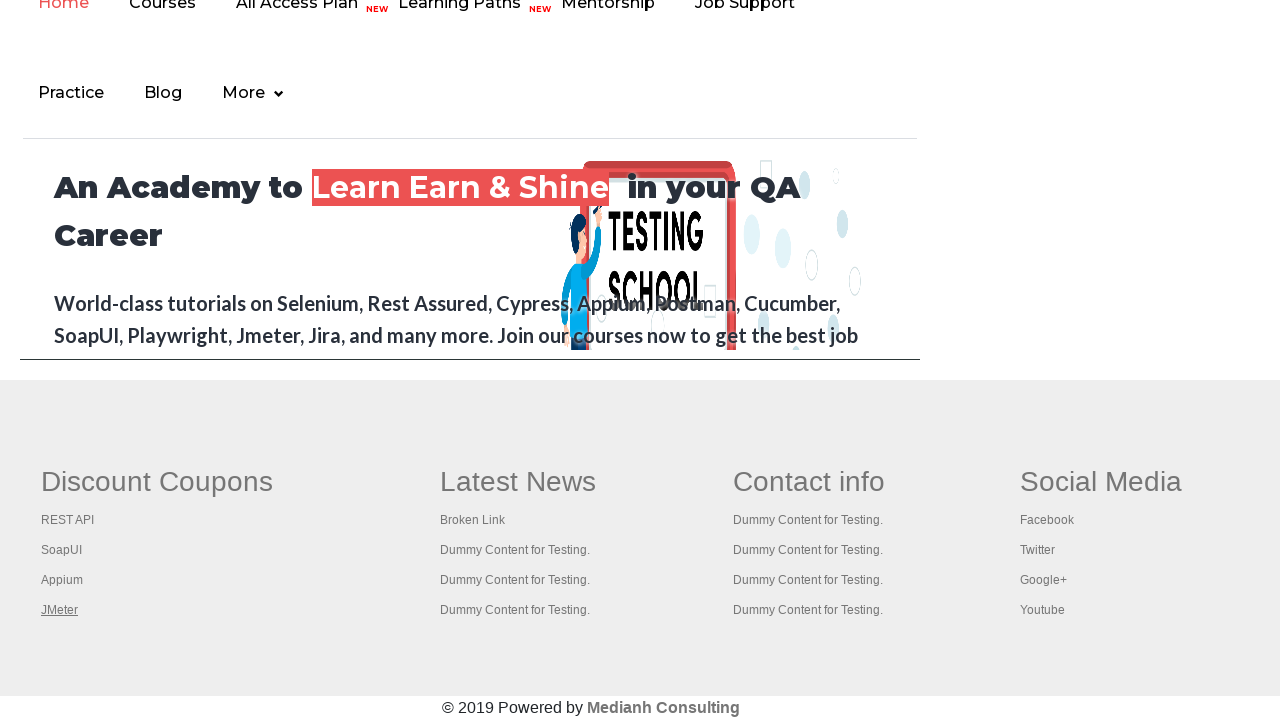

Waited for page to reach domcontentloaded state
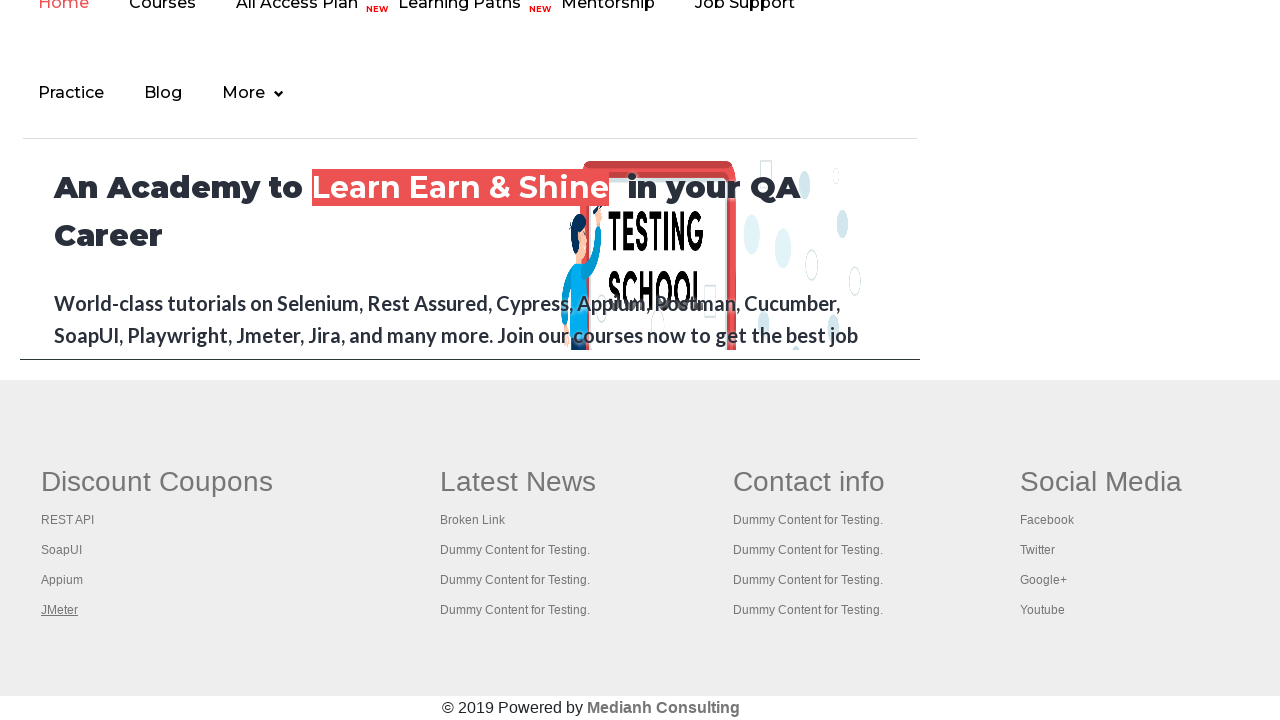

Retrieved and printed page title: The World’s Most Popular API Testing Tool | SoapUI
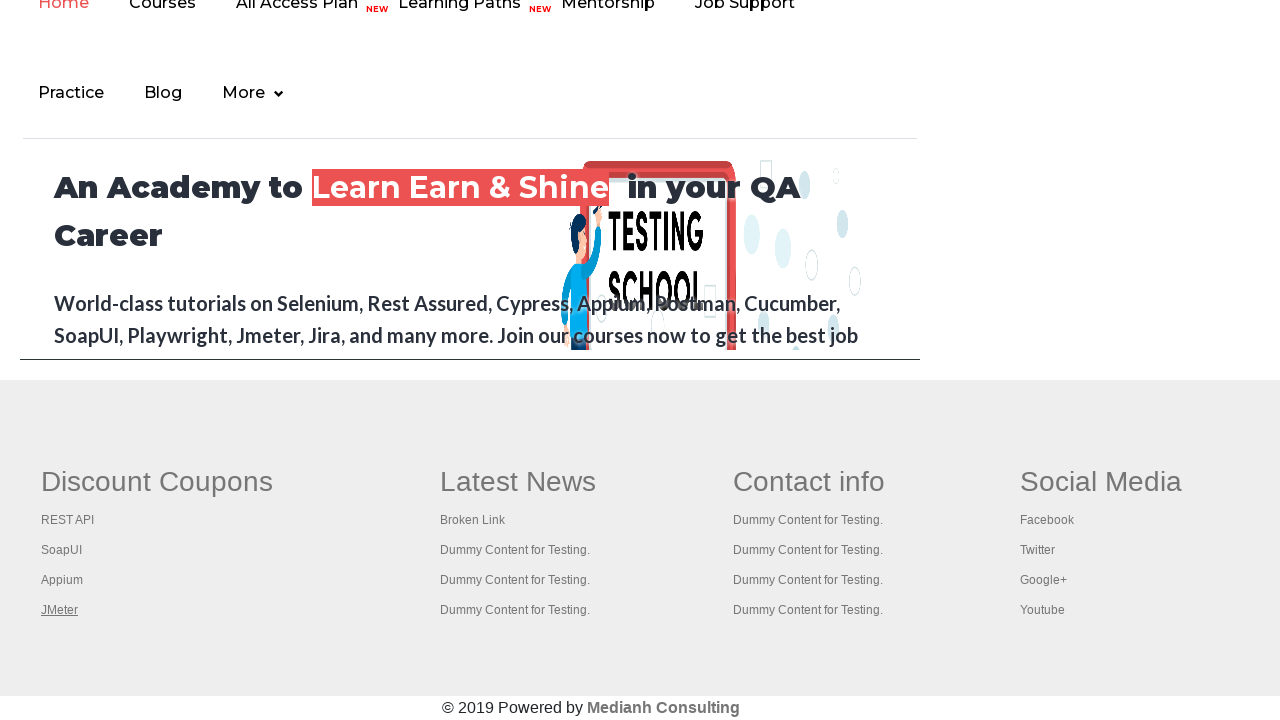

Waited for page to reach domcontentloaded state
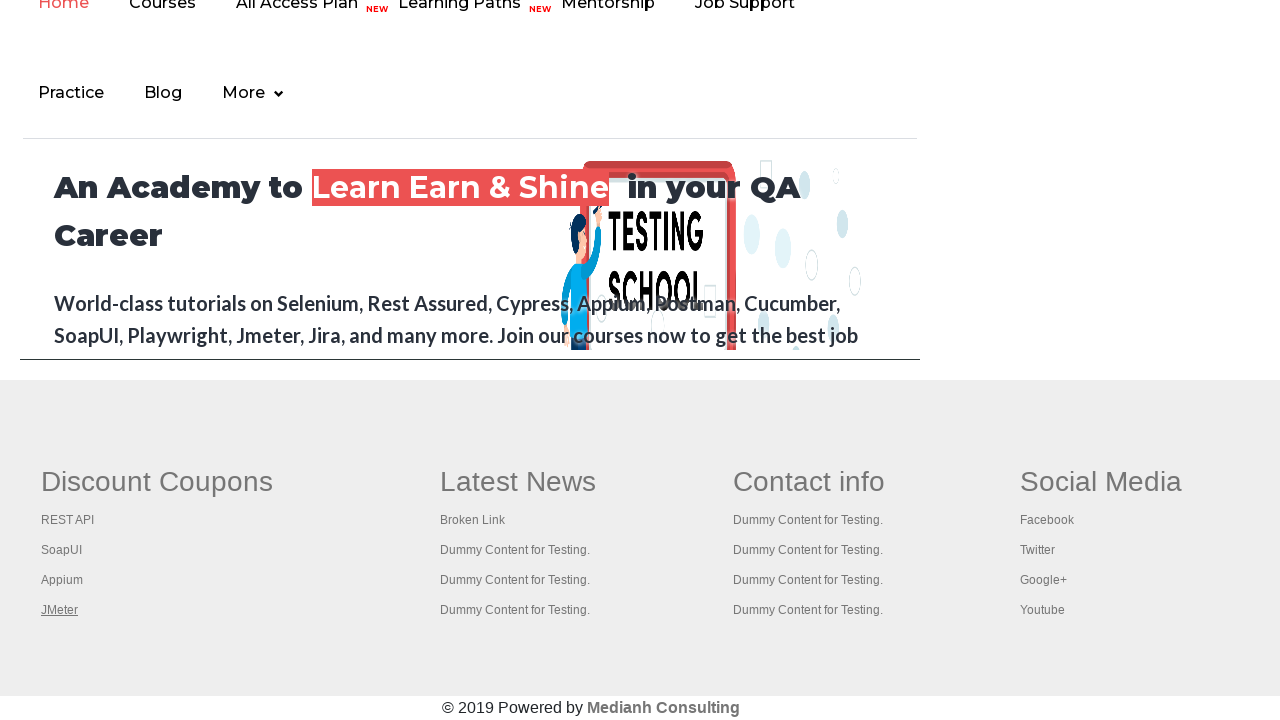

Retrieved and printed page title: Appium tutorial for Mobile Apps testing | RahulShetty Academy | Rahul
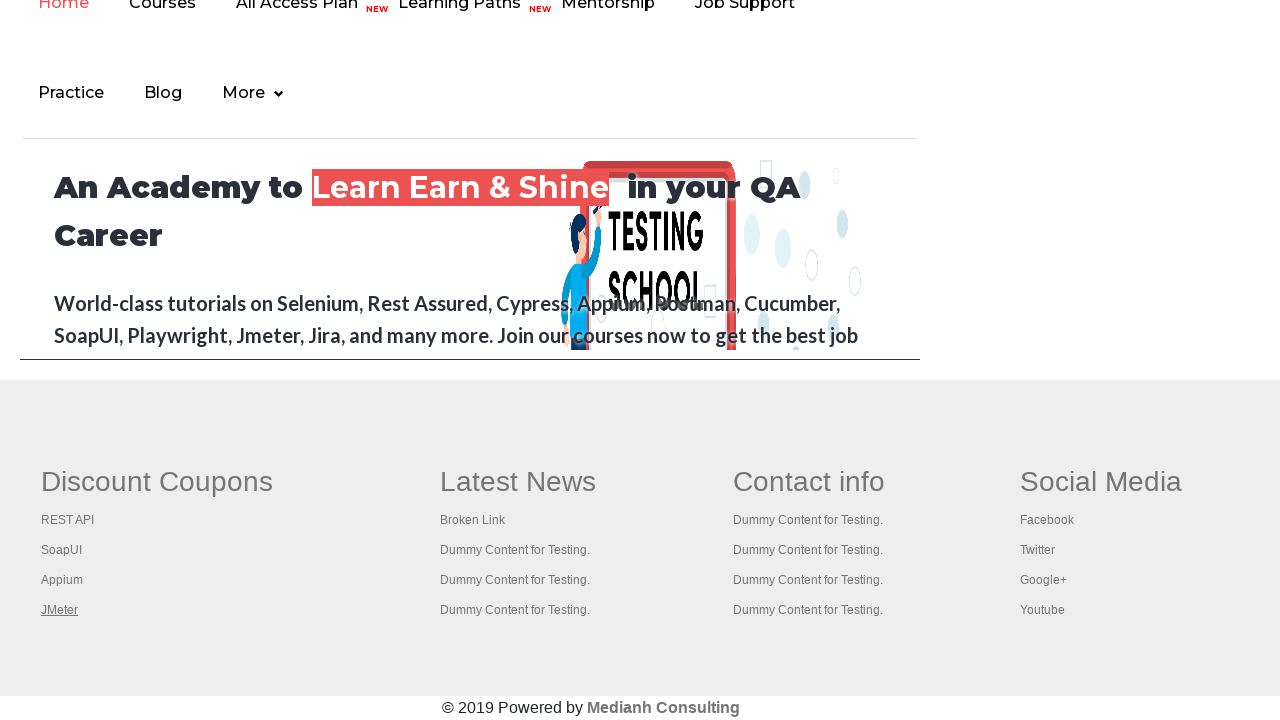

Waited for page to reach domcontentloaded state
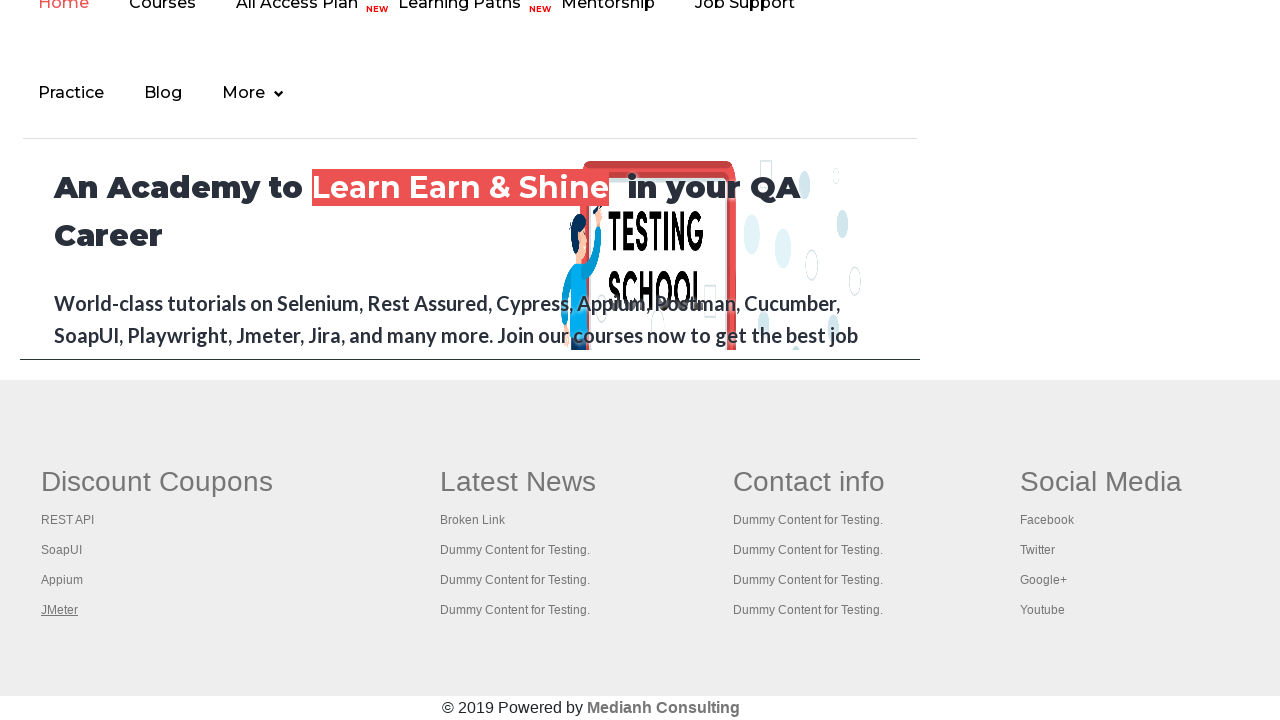

Retrieved and printed page title: Apache JMeter - Apache JMeter™
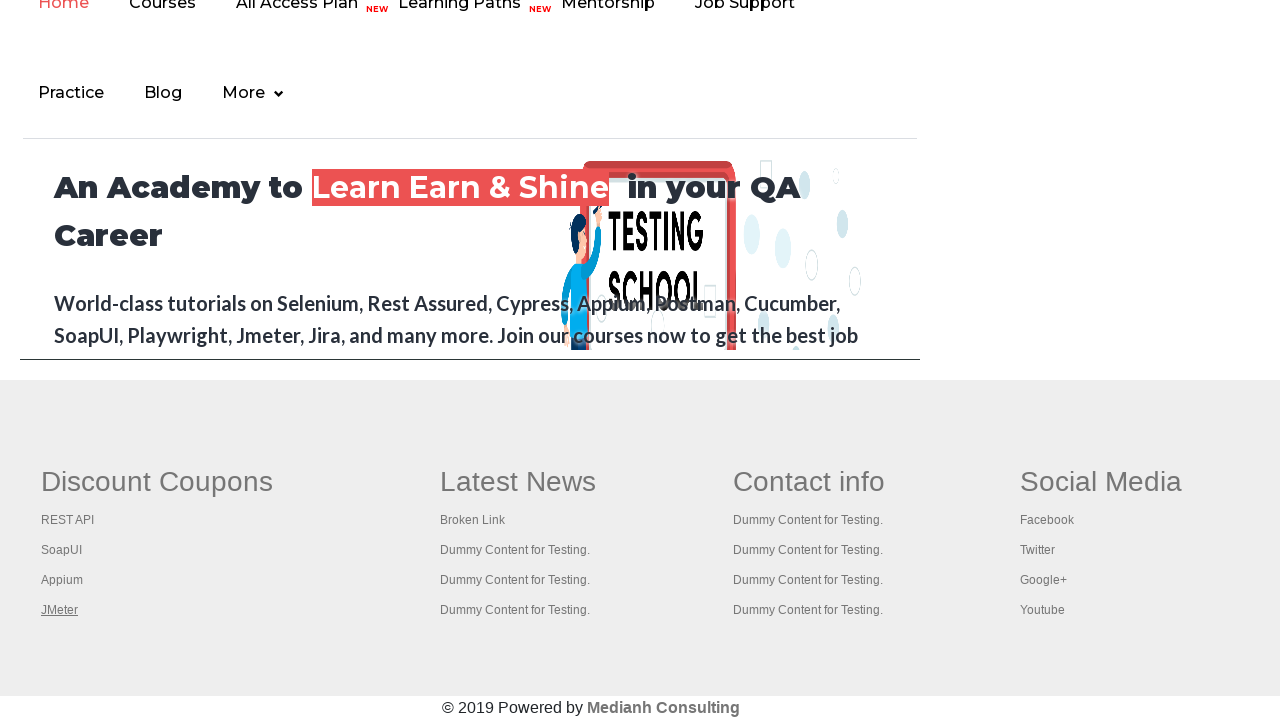

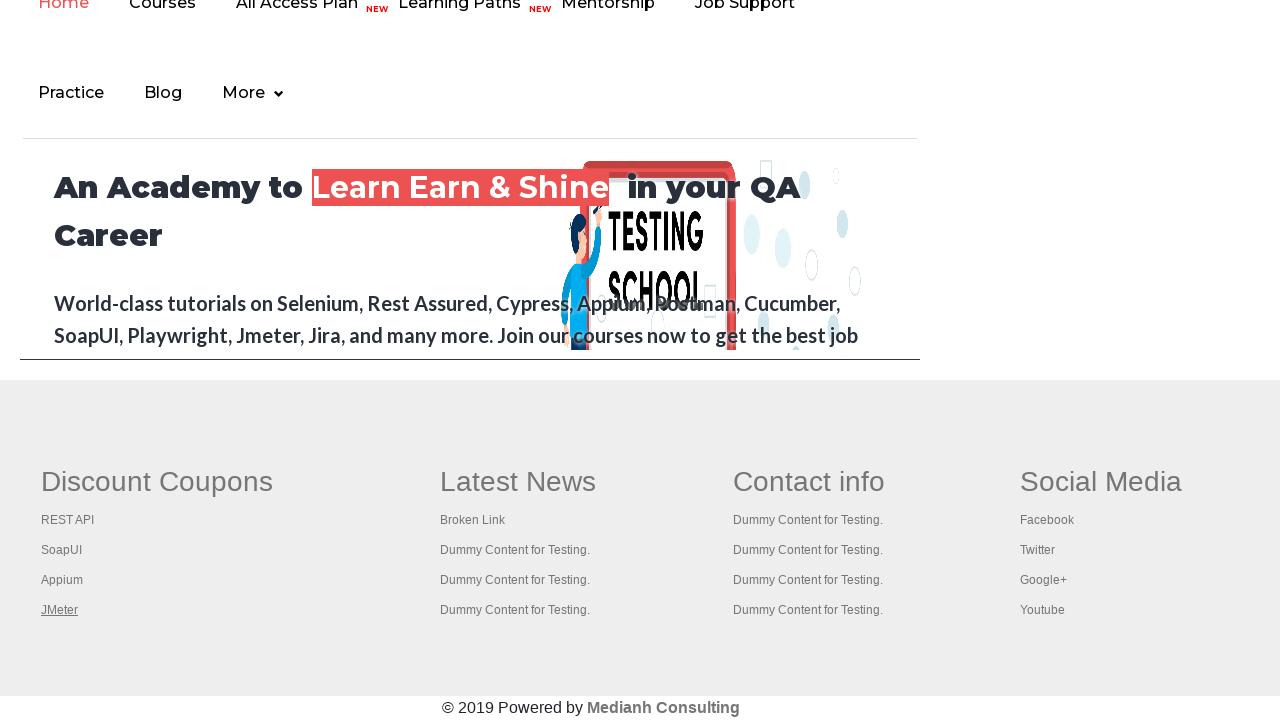